Navigates to ngoaingu24h.vn and demonstrates various CSS selector methods for finding elements by ID

Starting URL: https://ngoaingu24h.vn/

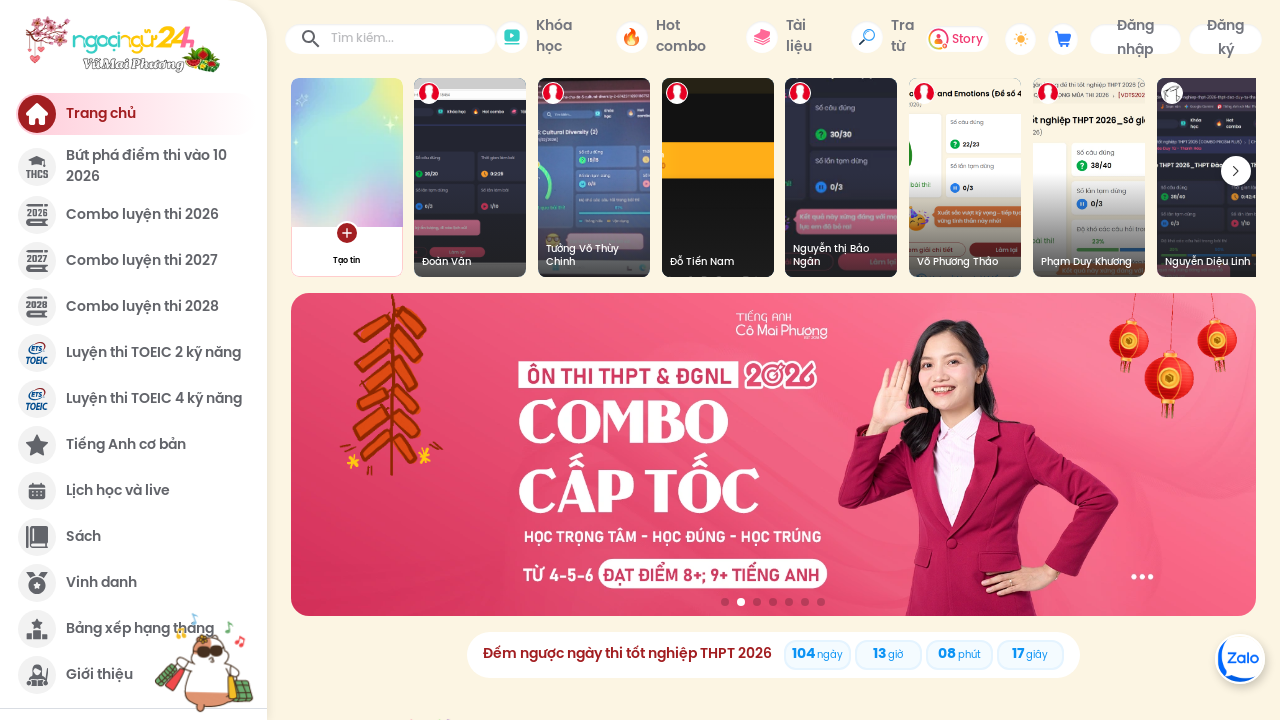

Waited for element with attribute selector input[id='textfield']
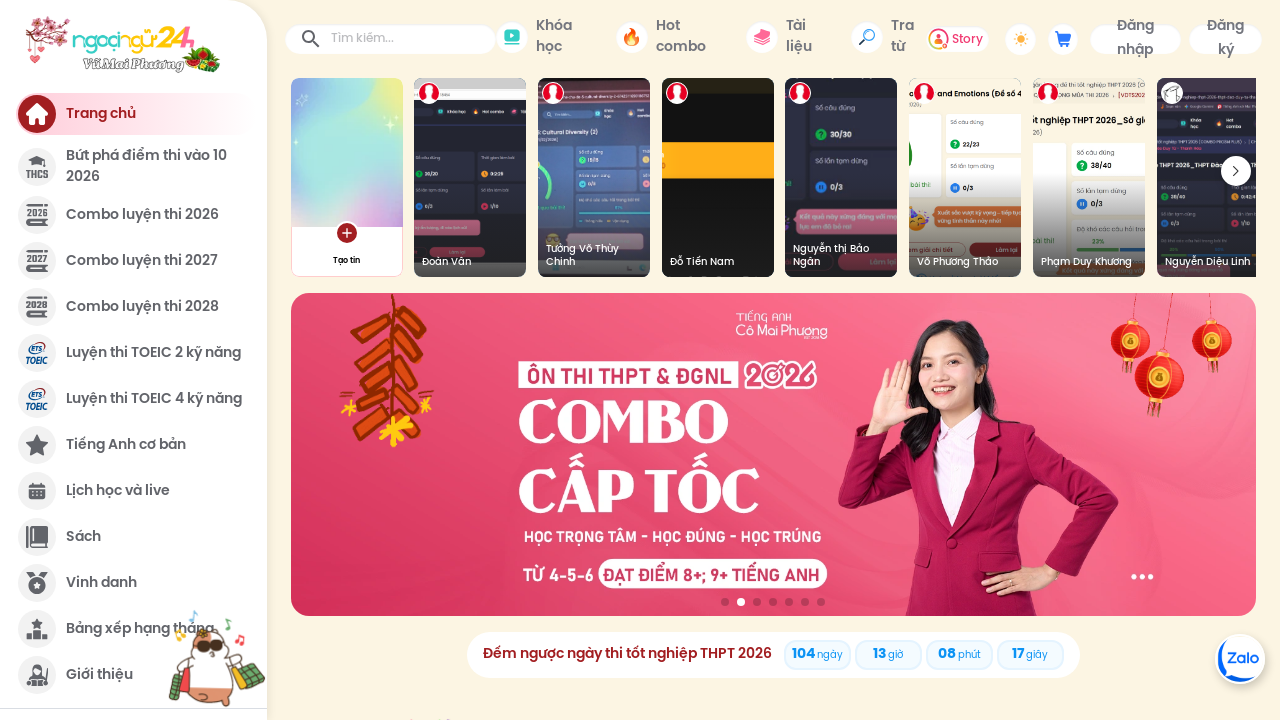

Waited for element with ID selector #textfield
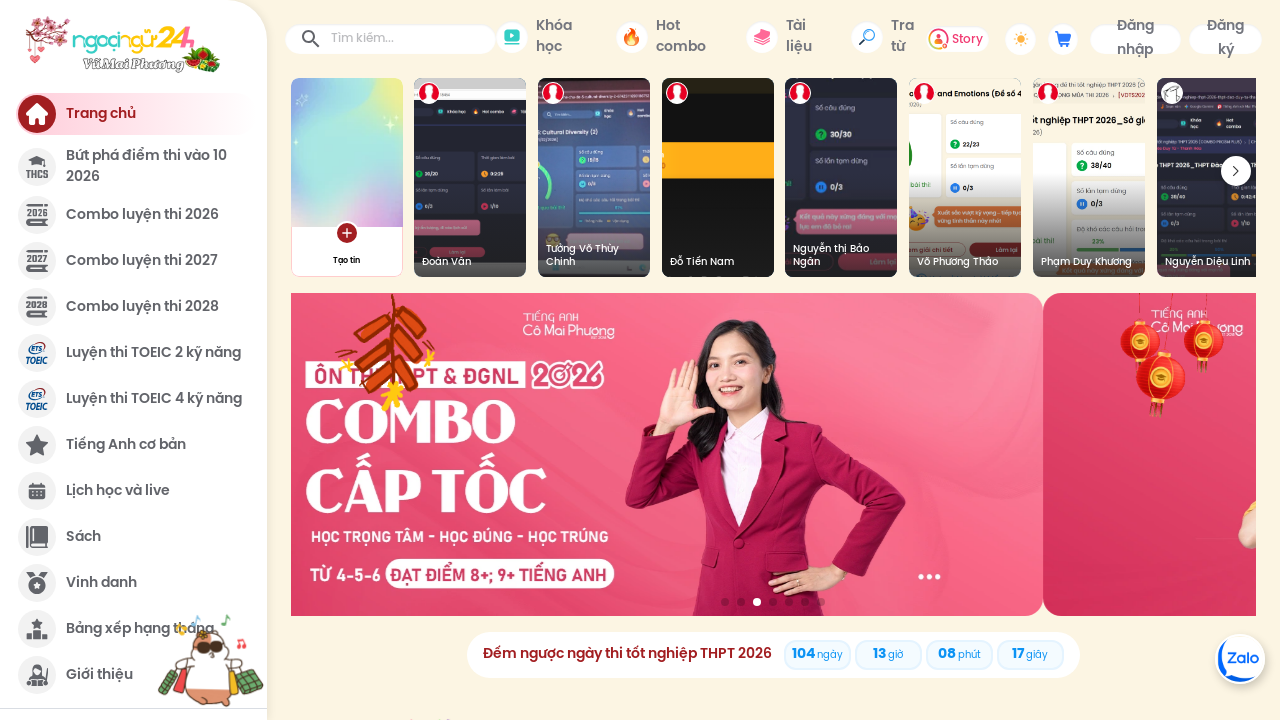

Waited for input element with ID selector input#textfield
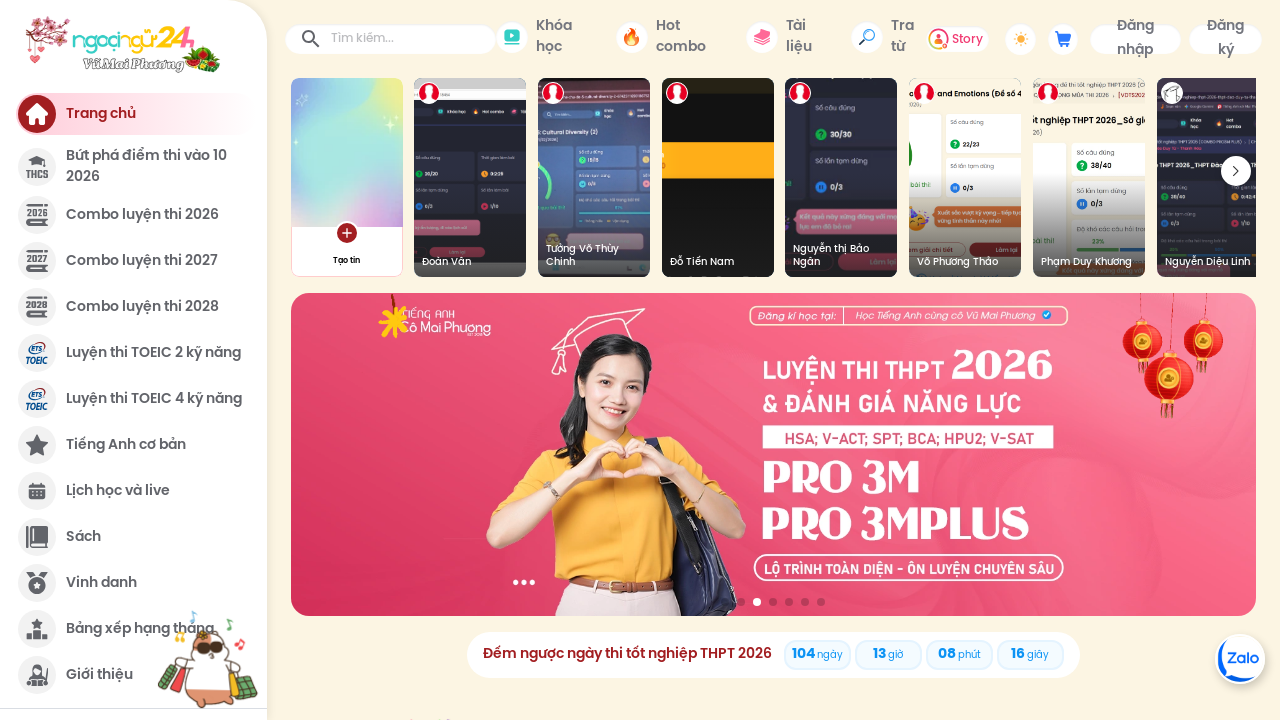

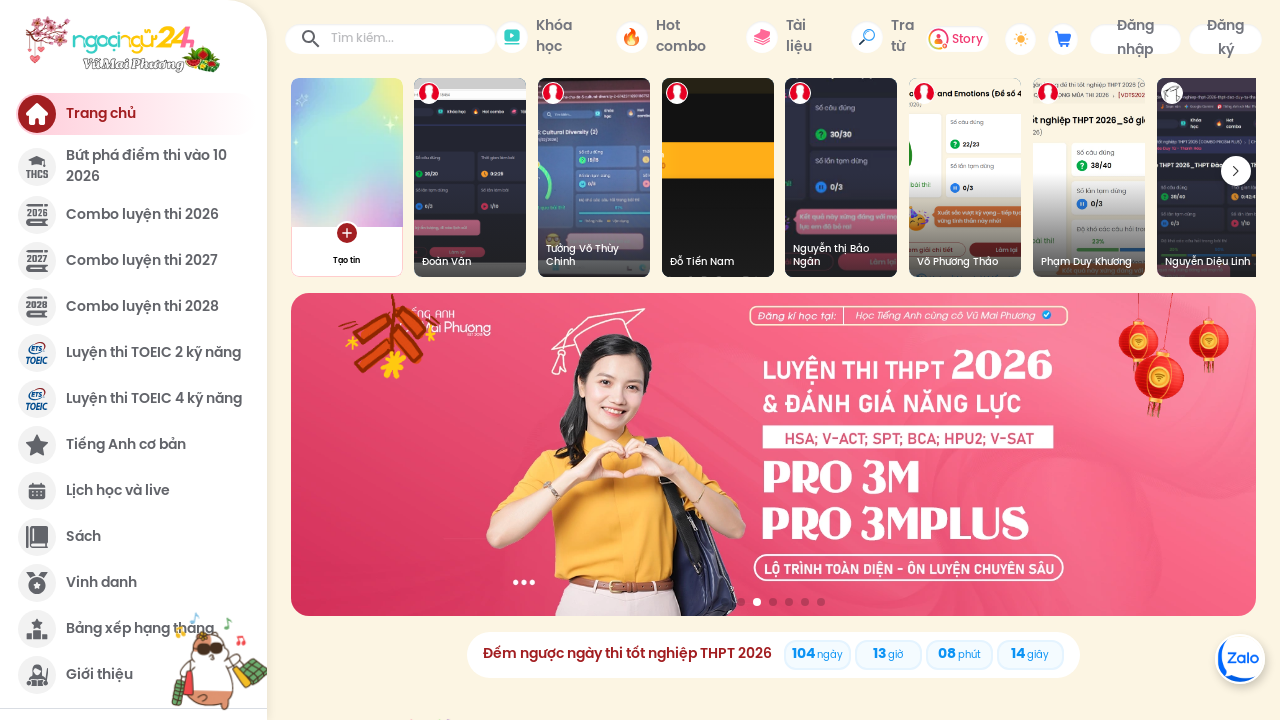